Tests multiple window/tab handling by clicking a link that opens a new window, then switching between the original and new windows.

Starting URL: https://the-internet.herokuapp.com/windows

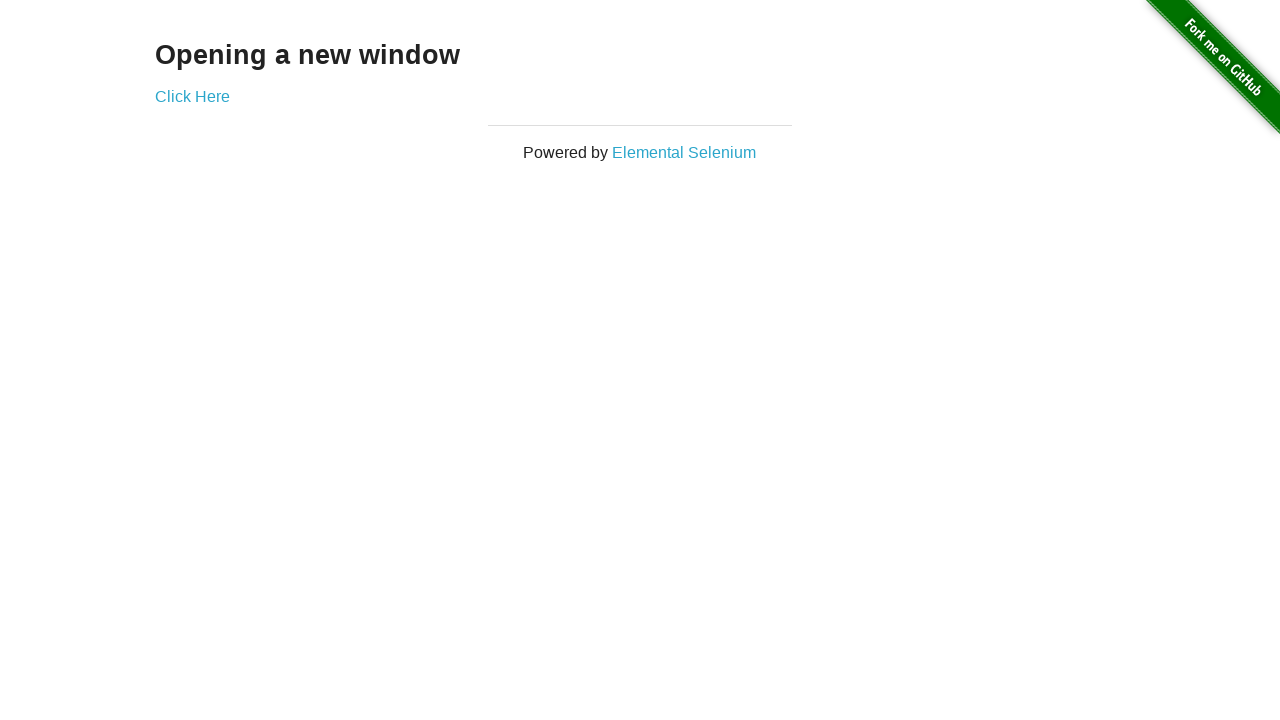

Clicked 'Click Here' link to open new window at (192, 96) on text=Click Here
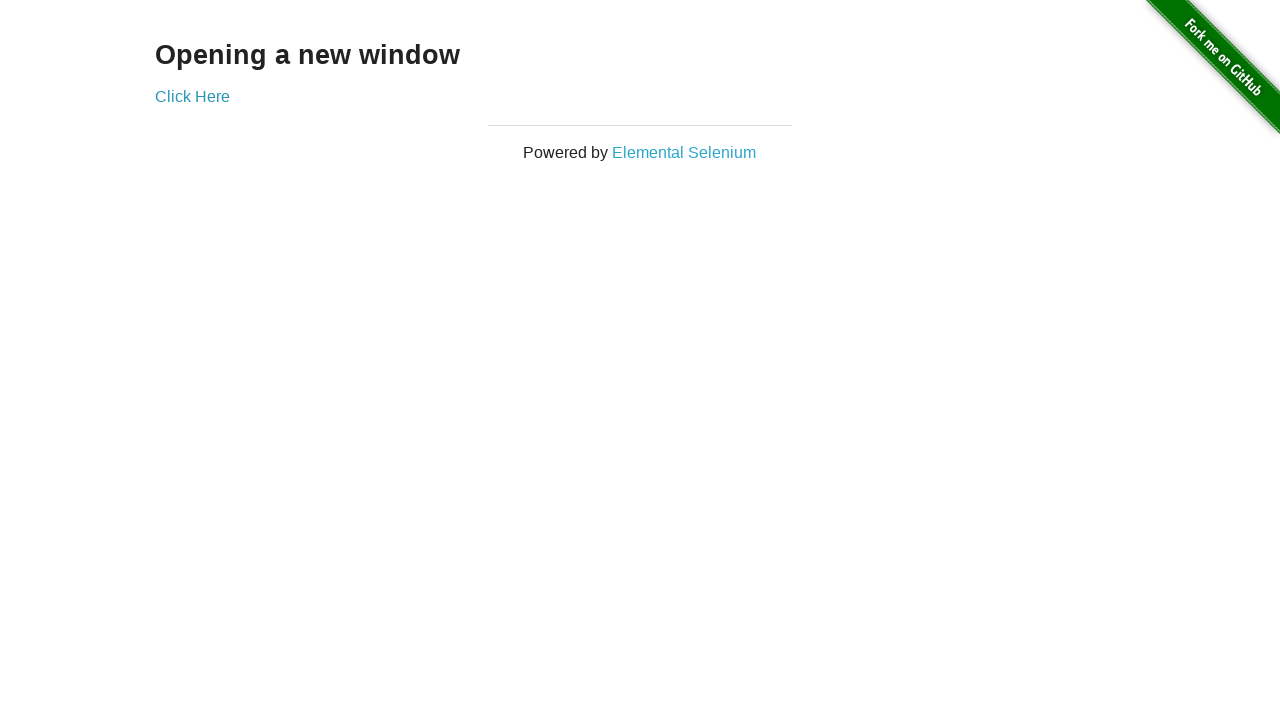

New window/tab opened and captured
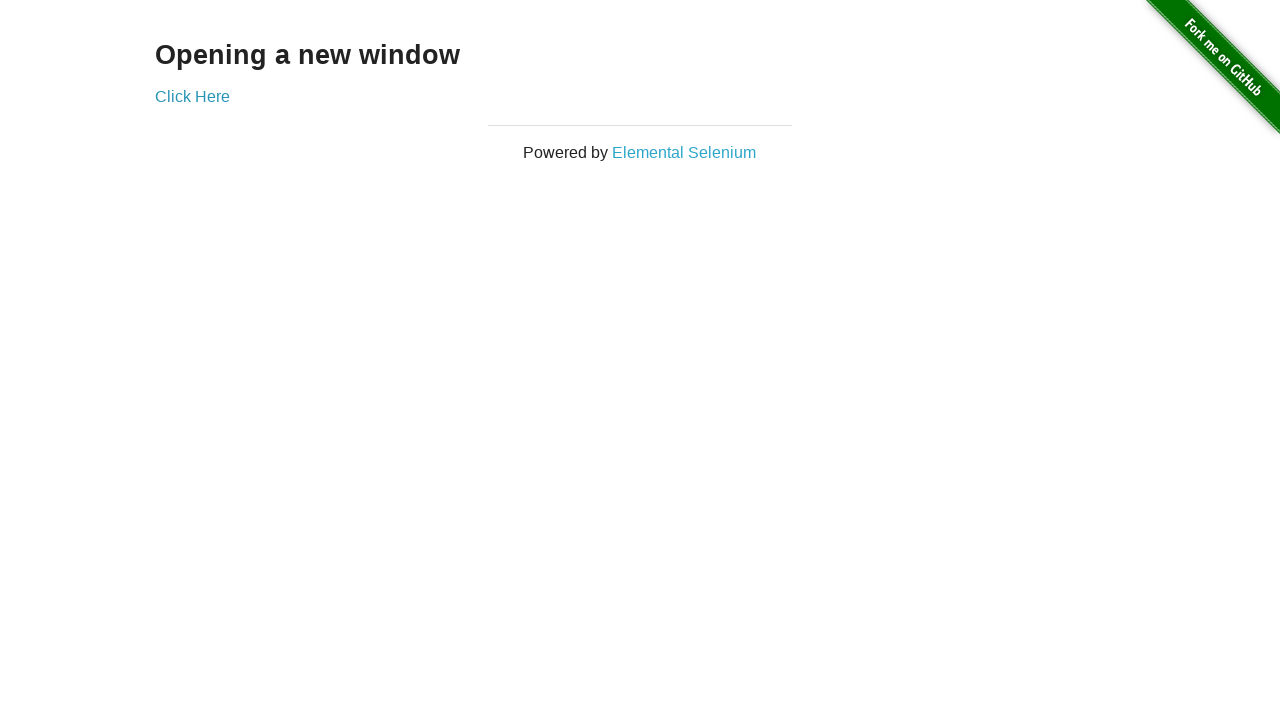

New page finished loading
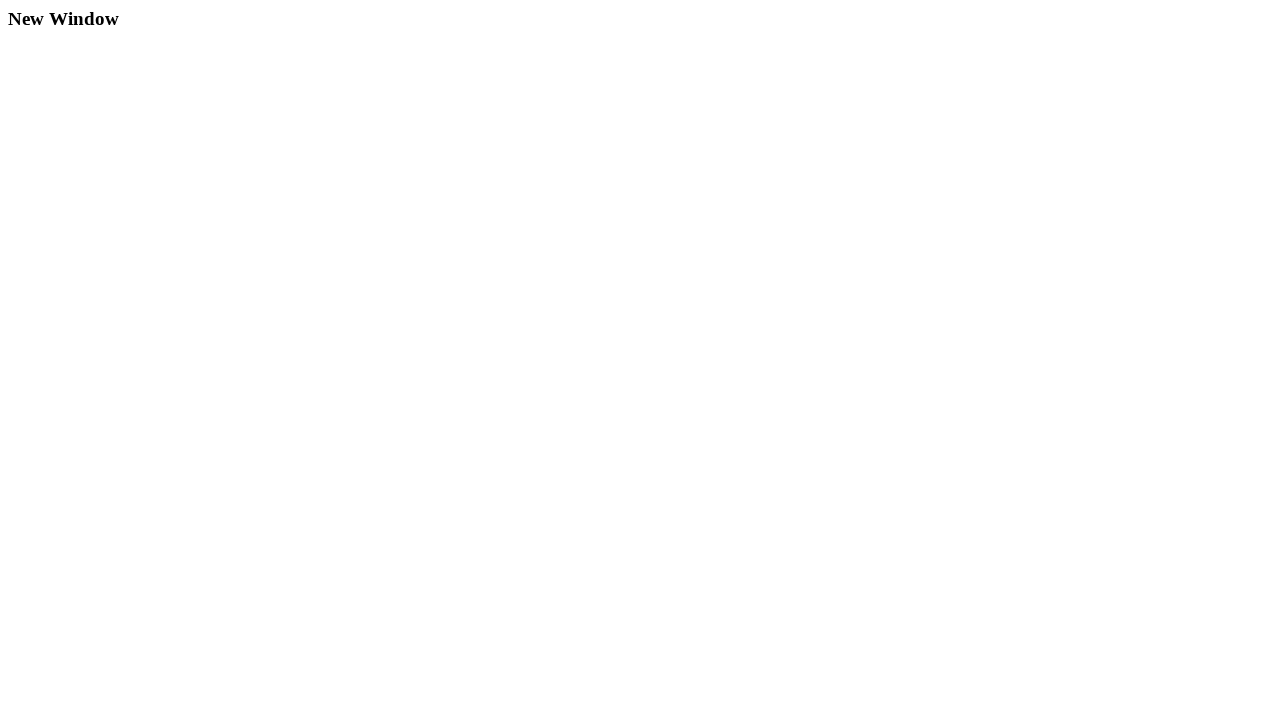

Switched back to original page
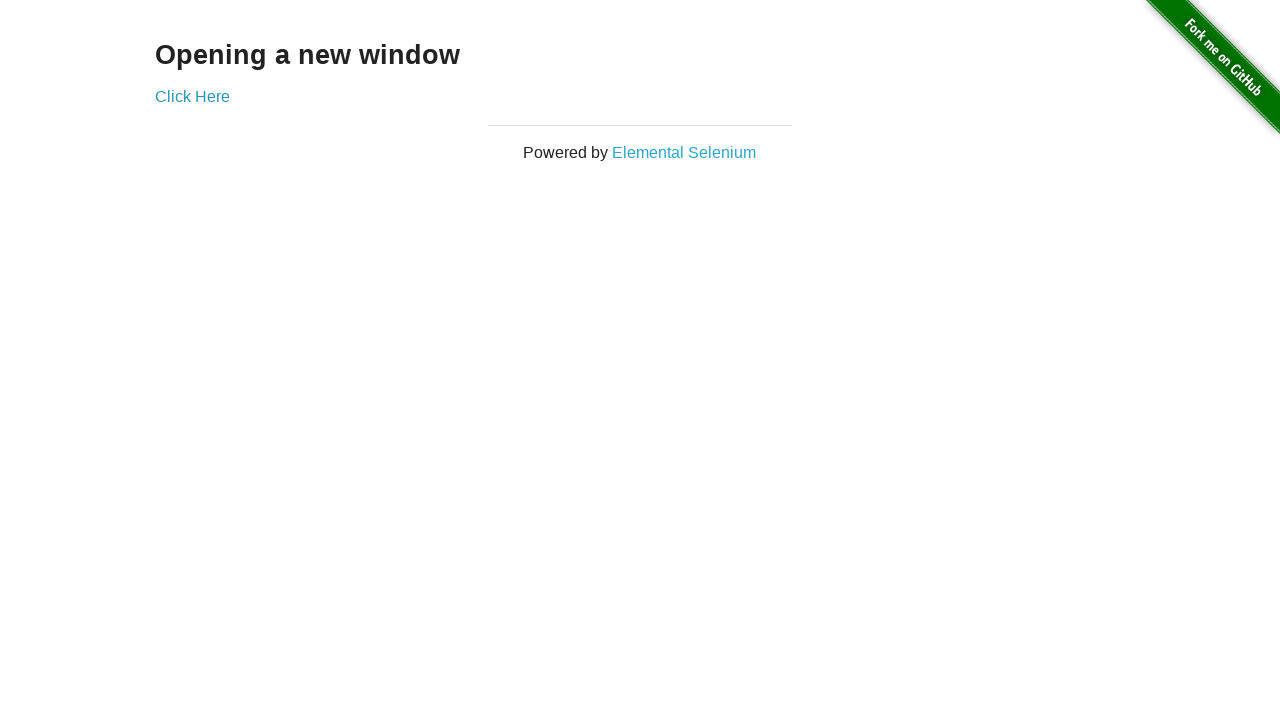

Verified 'Click Here' link exists on original page
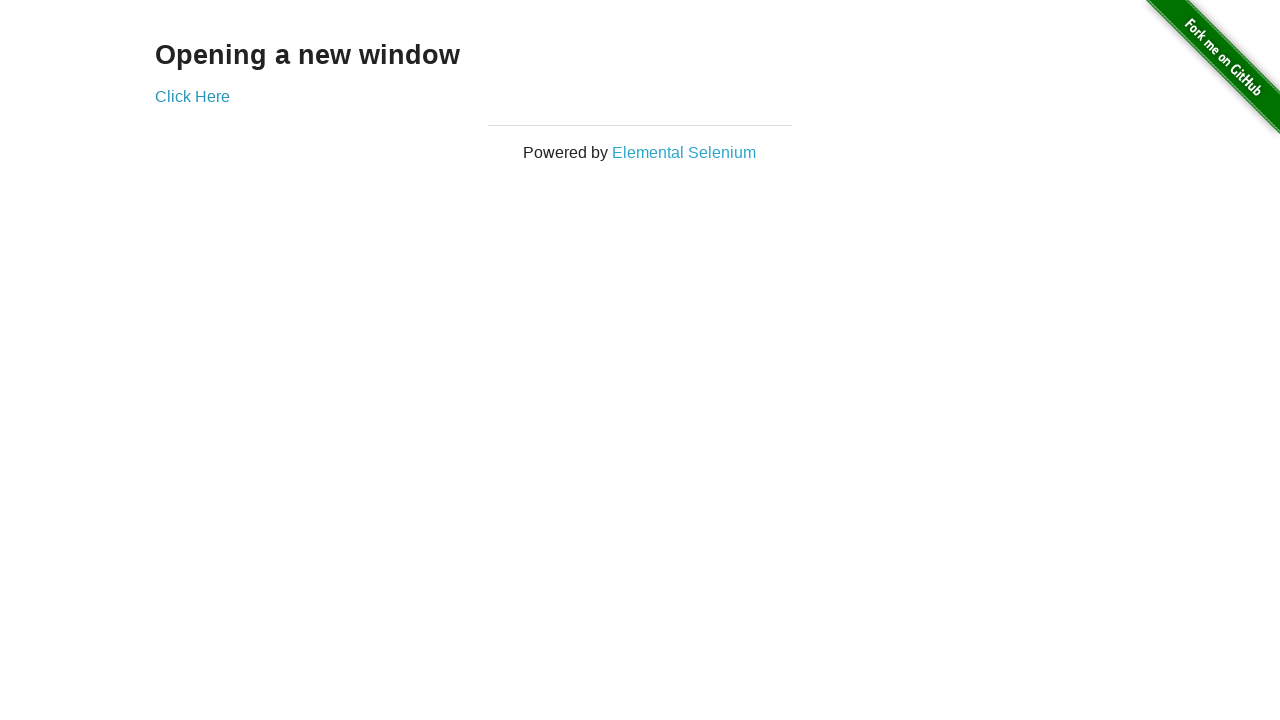

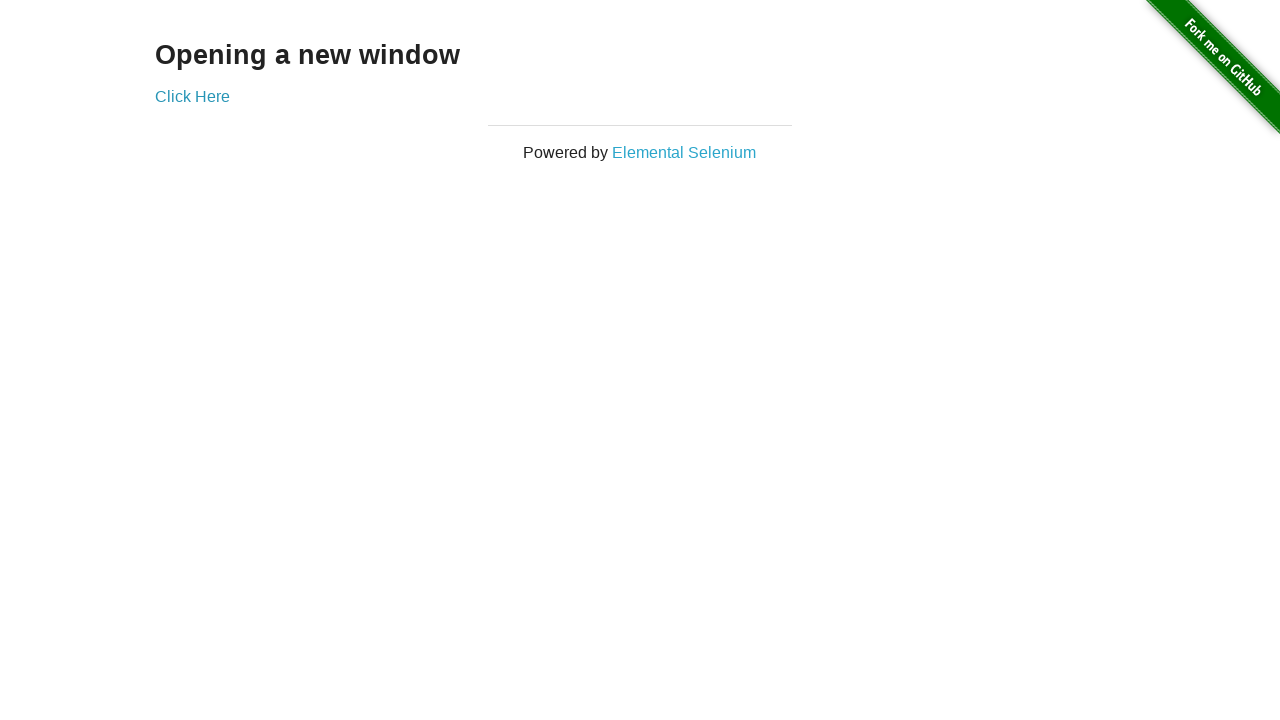